Tests dropdown selection using visible text to select Option 2

Starting URL: https://the-internet.herokuapp.com/dropdown

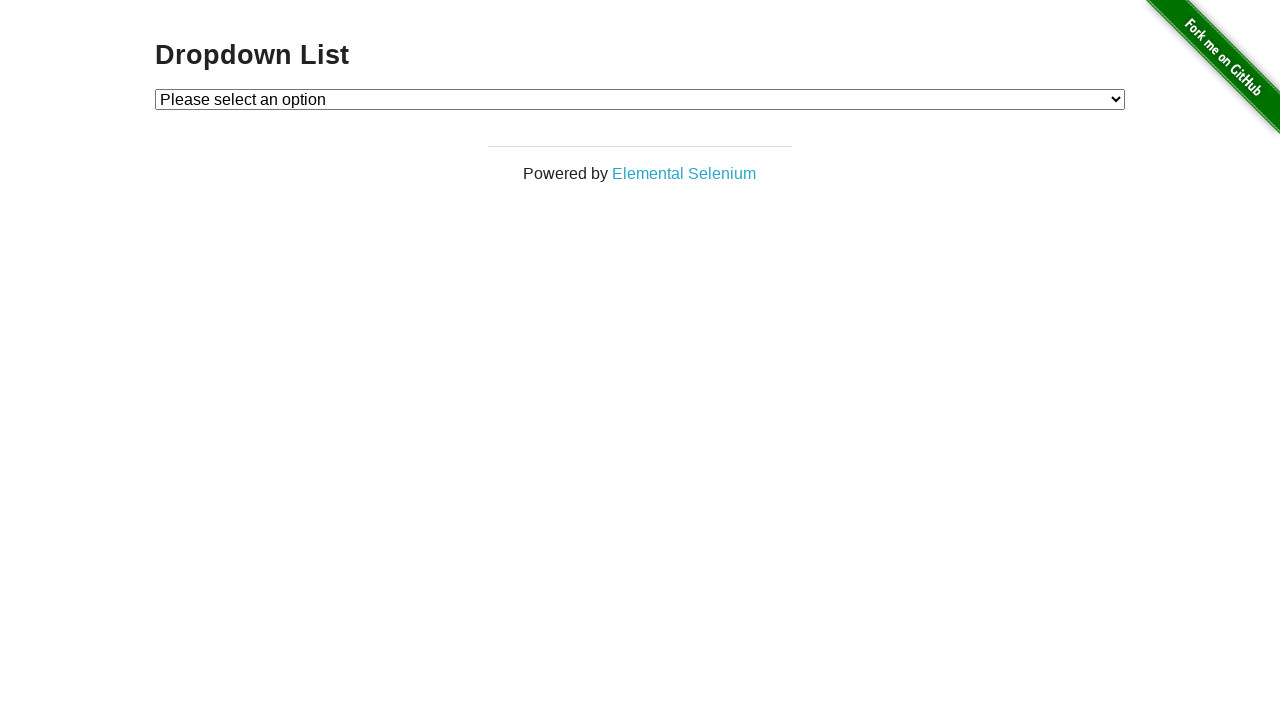

Located dropdown element with id 'dropdown'
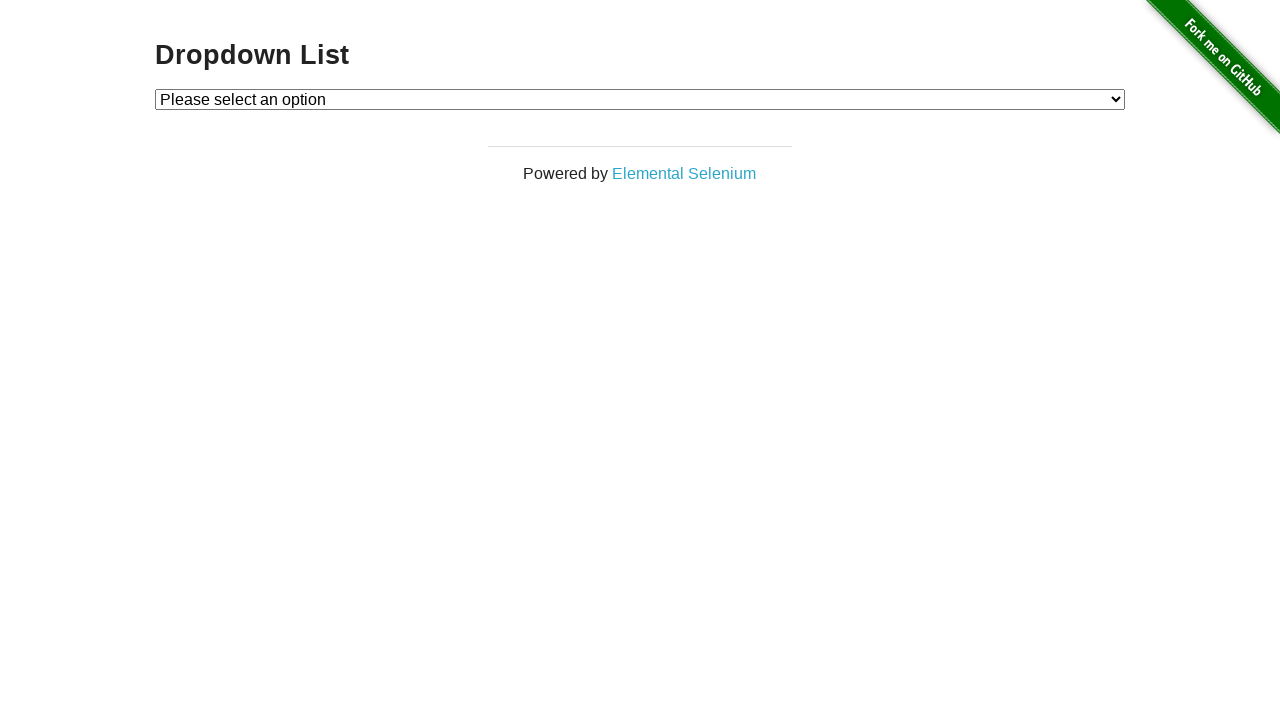

Selected 'Option 2' from dropdown by visible text on #dropdown
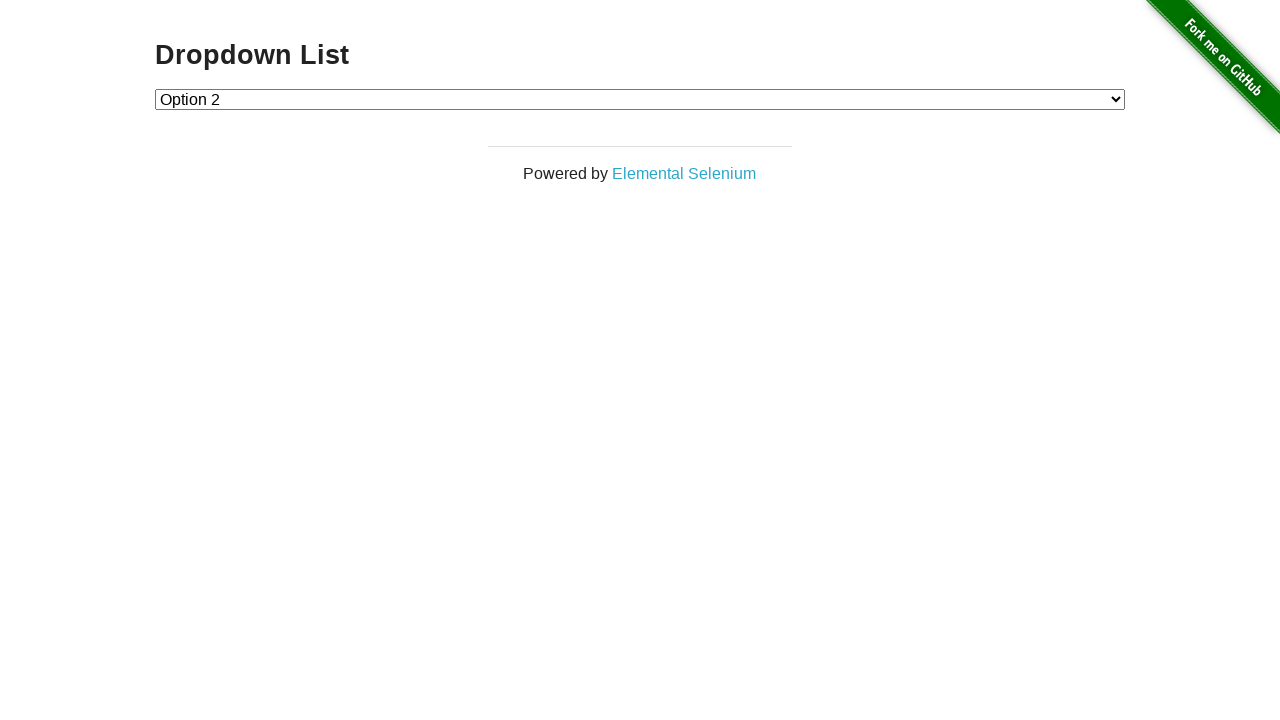

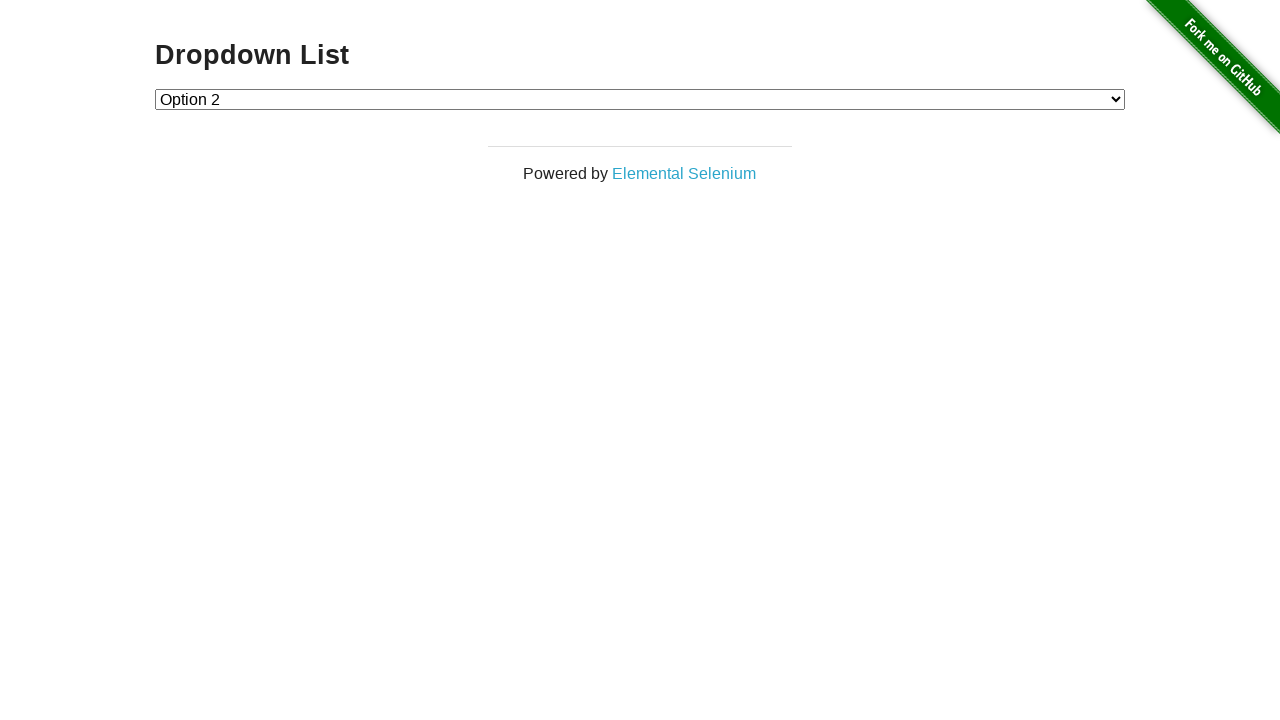